Navigates through a Spanish government appointment booking system to check availability for "Jura de Nacionalidad" at the Alicante Civil Registry office.

Starting URL: https://sige.gva.es/qsige/citaprevia.justicia/#/es/home?uuid=01E4-33B69-2883-5B9B8

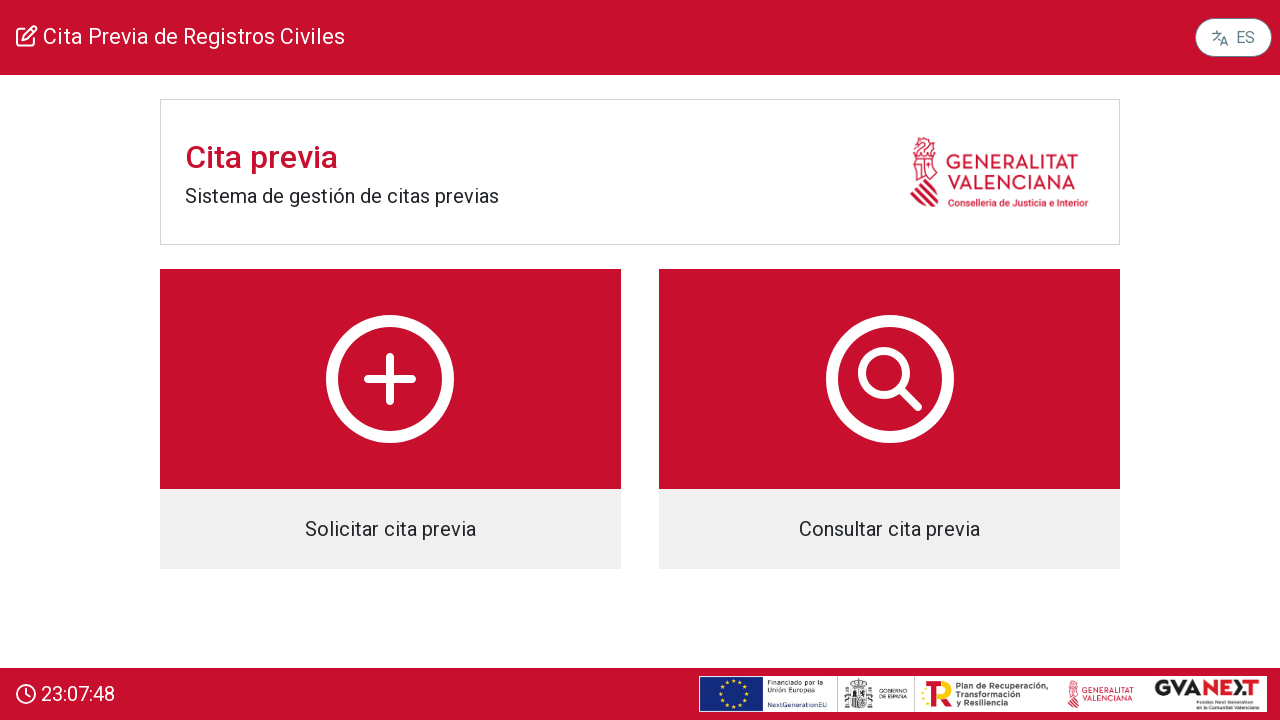

Clicked 'Solicitar cita previa' button on home page at (390, 419) on body > app-root > div > div.col-12.d-flex.flex-column.align-items-center > div.c
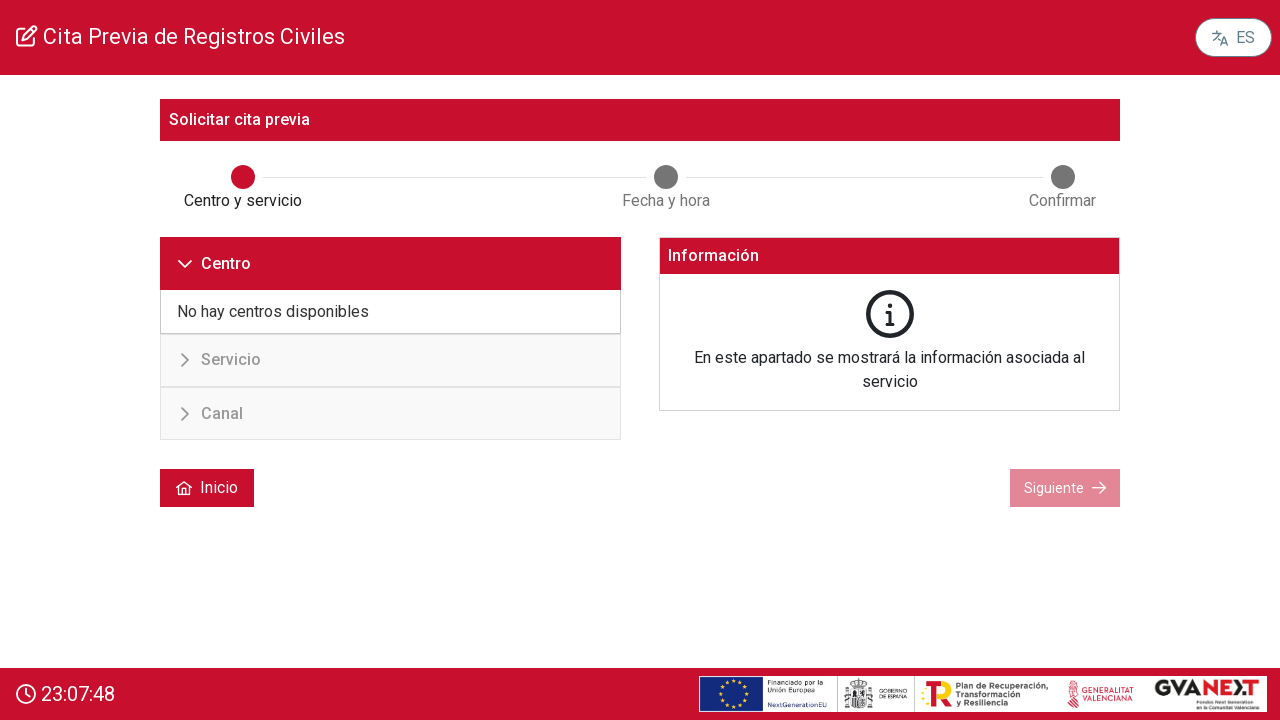

Selected 'REGISTRO CIVIL EXCLUSIVO ALICANTE' from registry office list at (365, 361) on text=REGISTRO CIVIL EXCLUSIVO ALICANTE
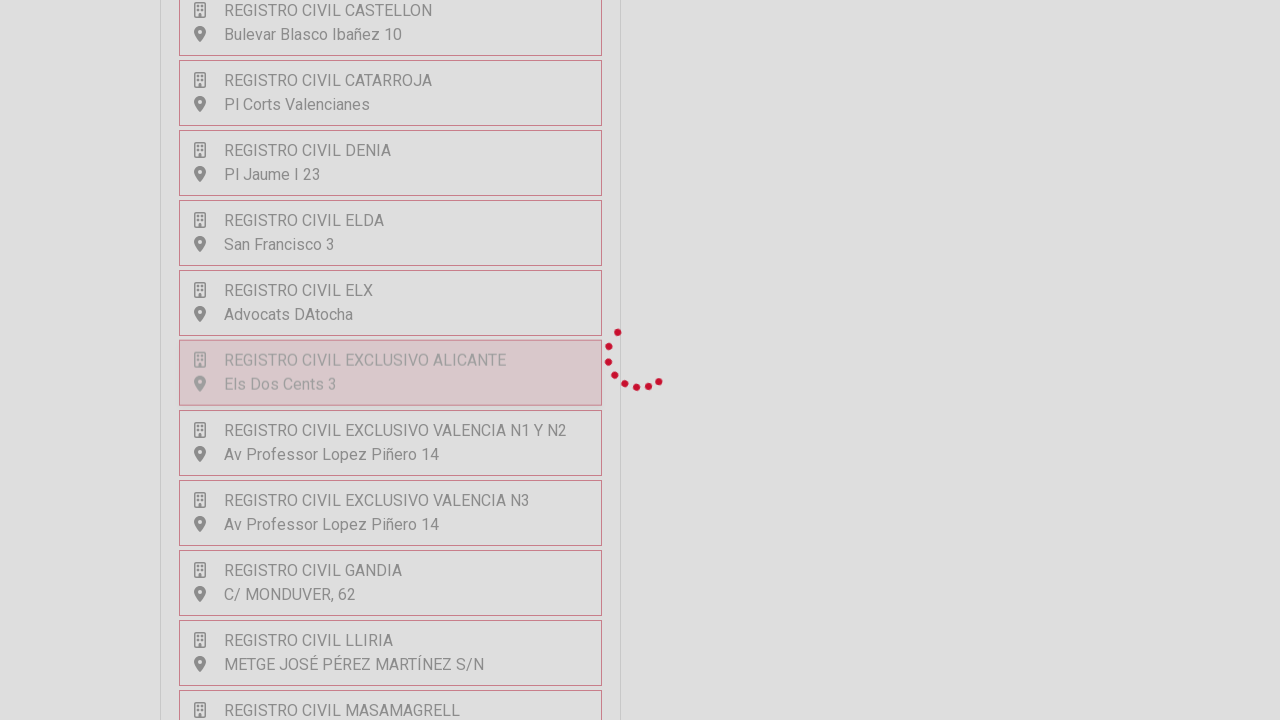

Selected 'CP JURA DE NACIONALIDAD' appointment type at (323, 384) on text=CP JURA DE NACIONALIDAD
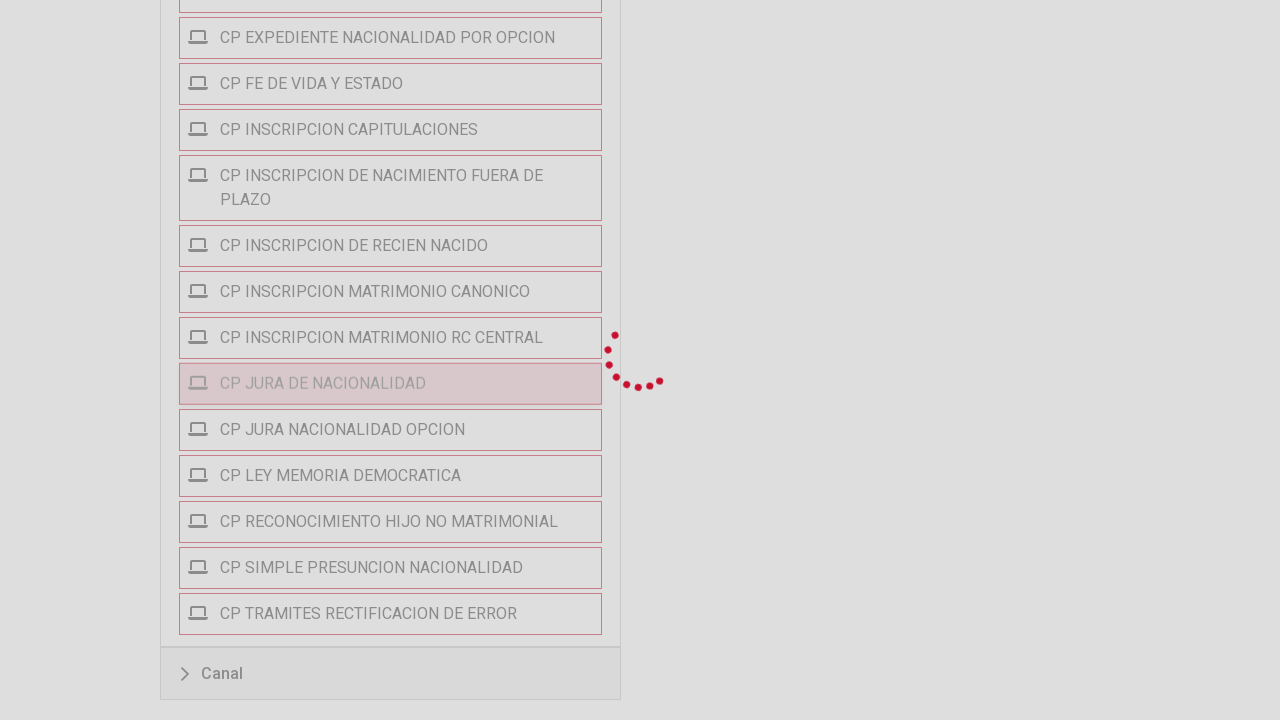

Clicked 'Siguiente' button to proceed to availability check at (1054, 510) on text=Siguiente
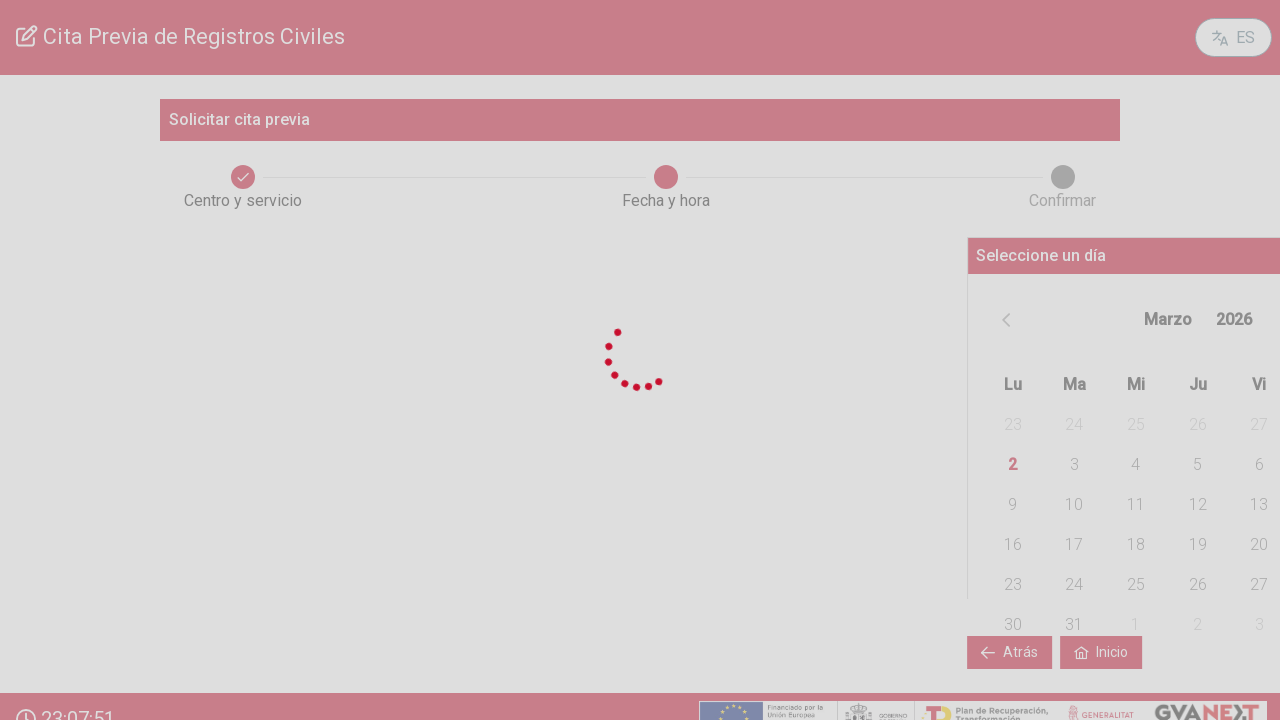

Waited 5 seconds for page to load
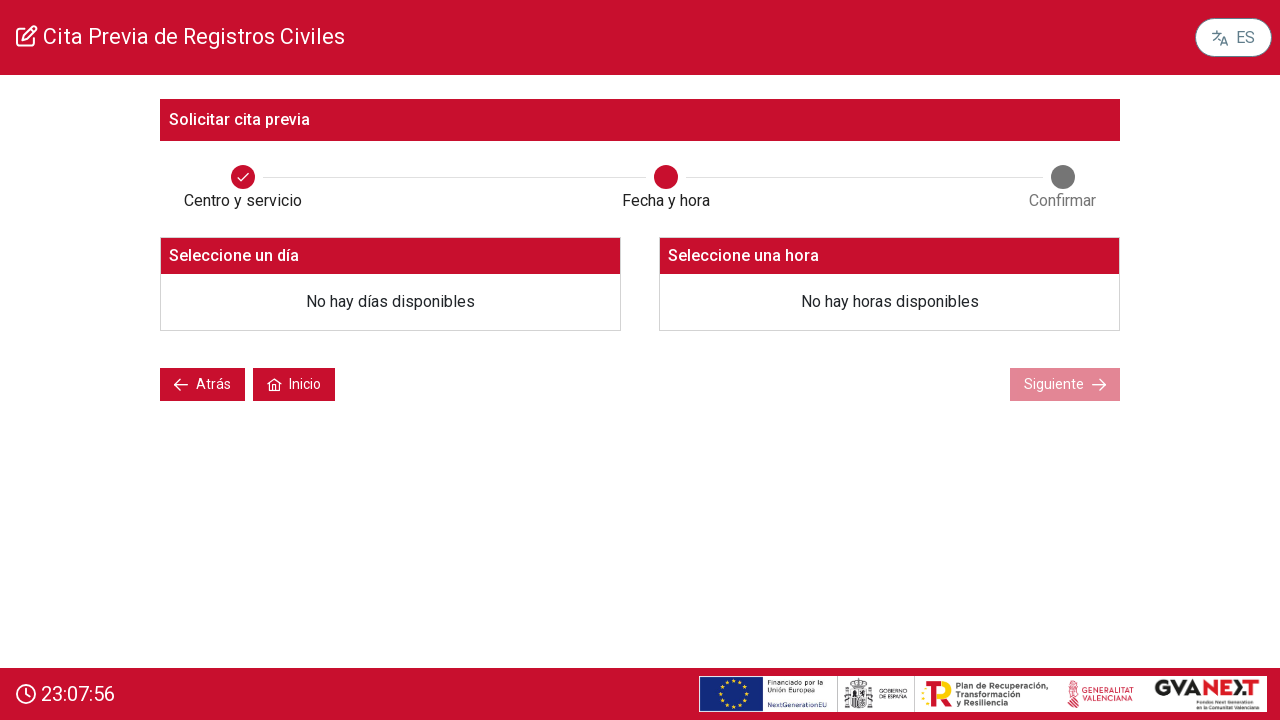

Confirmed no availability message appeared for 'Jura de Nacionalidad' at Alicante Civil Registry
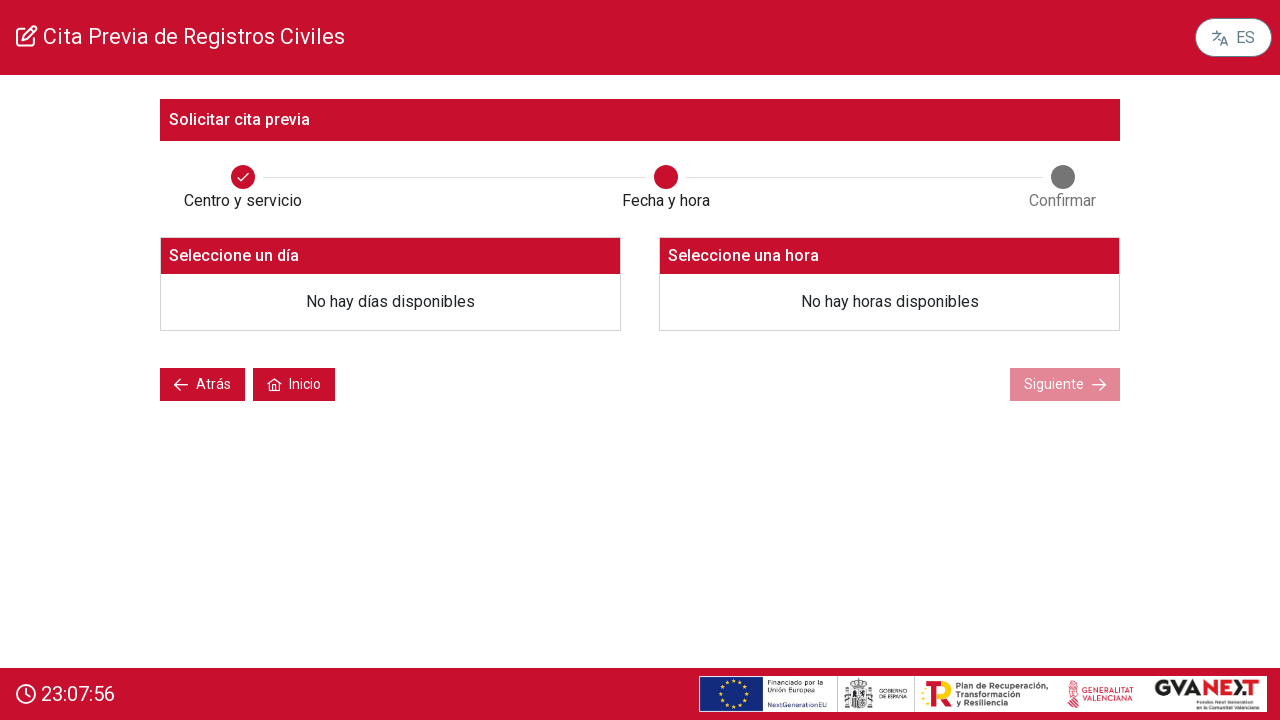

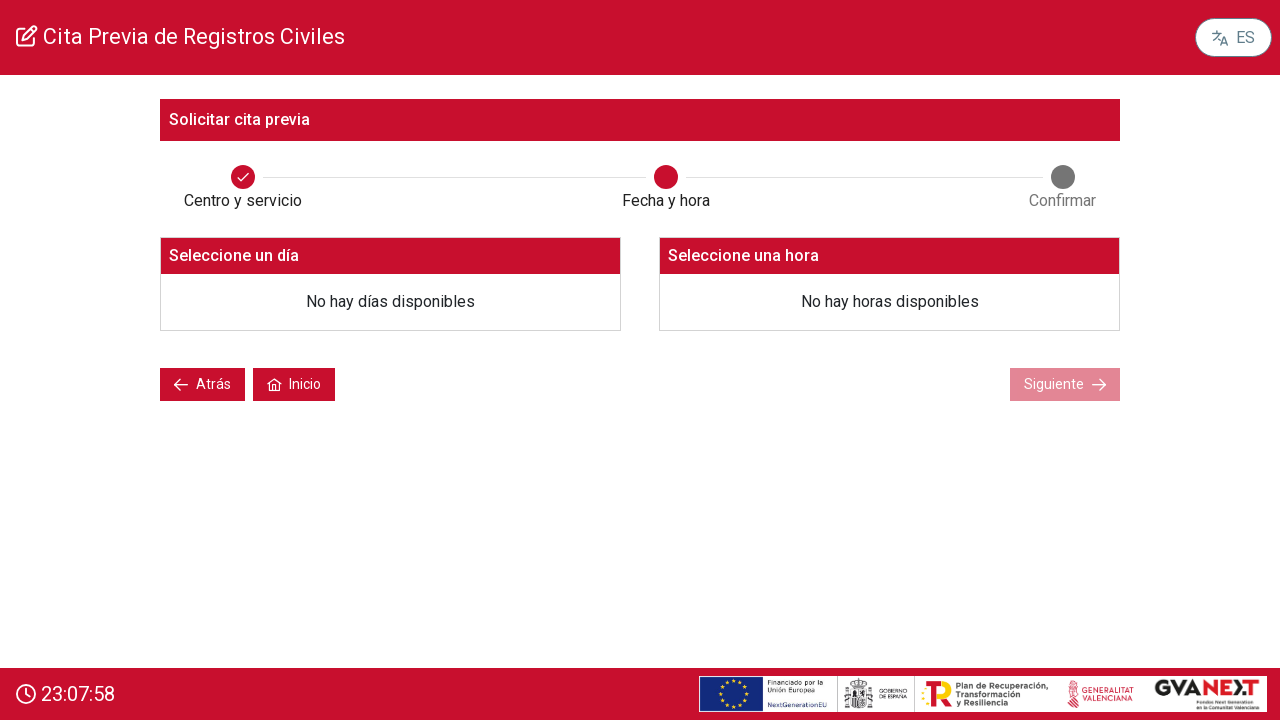